Navigates to a practice automation page and verifies that footer links are present and accessible

Starting URL: https://rahulshettyacademy.com/AutomationPractice/

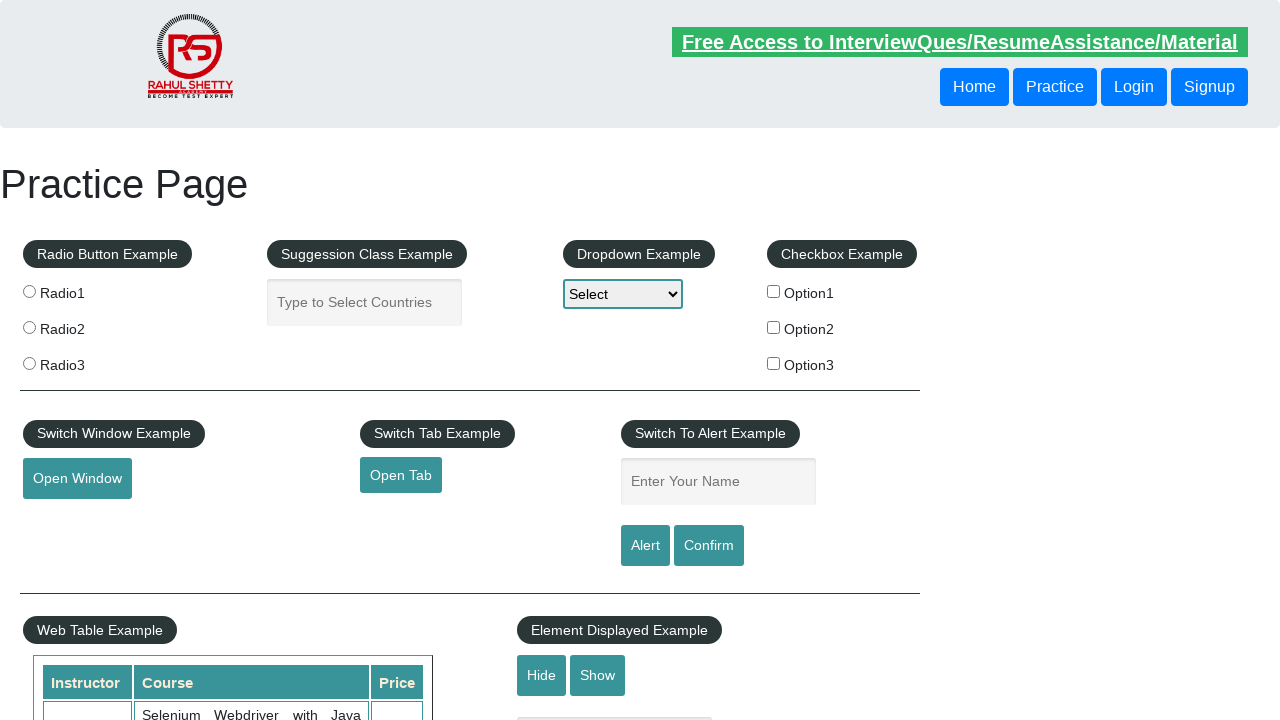

Waited for footer links to load
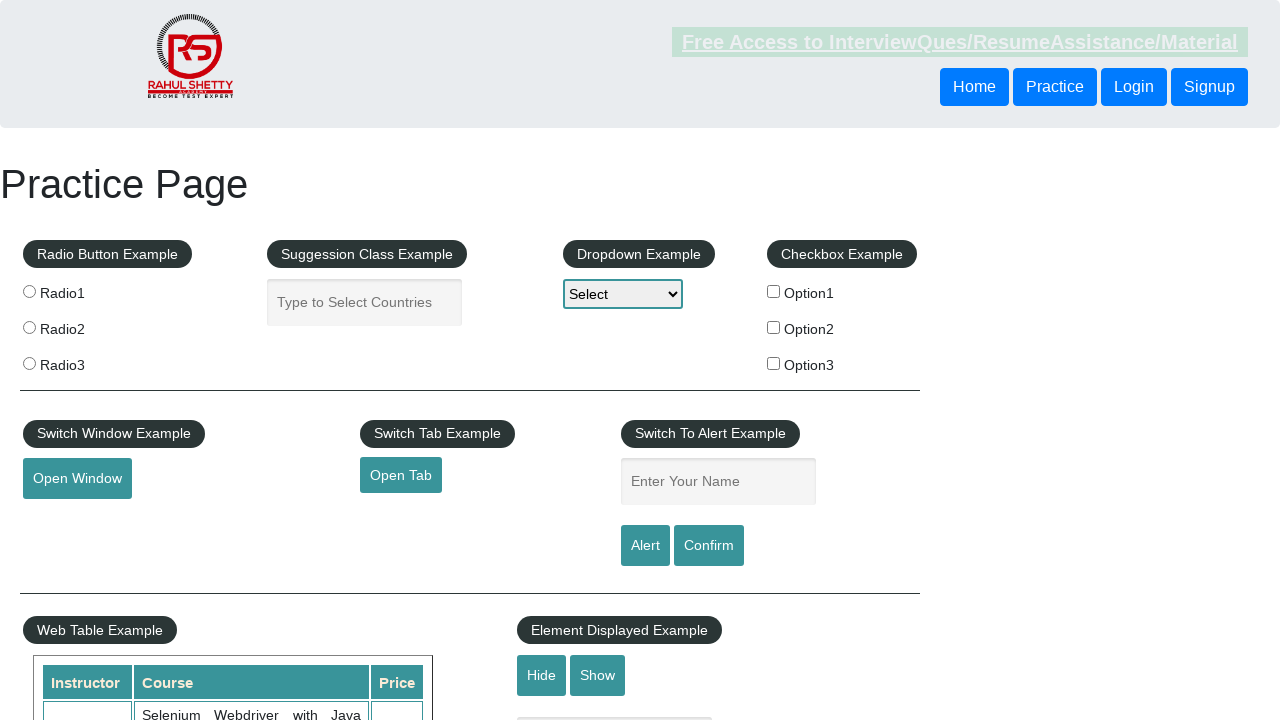

Retrieved all footer links from the page
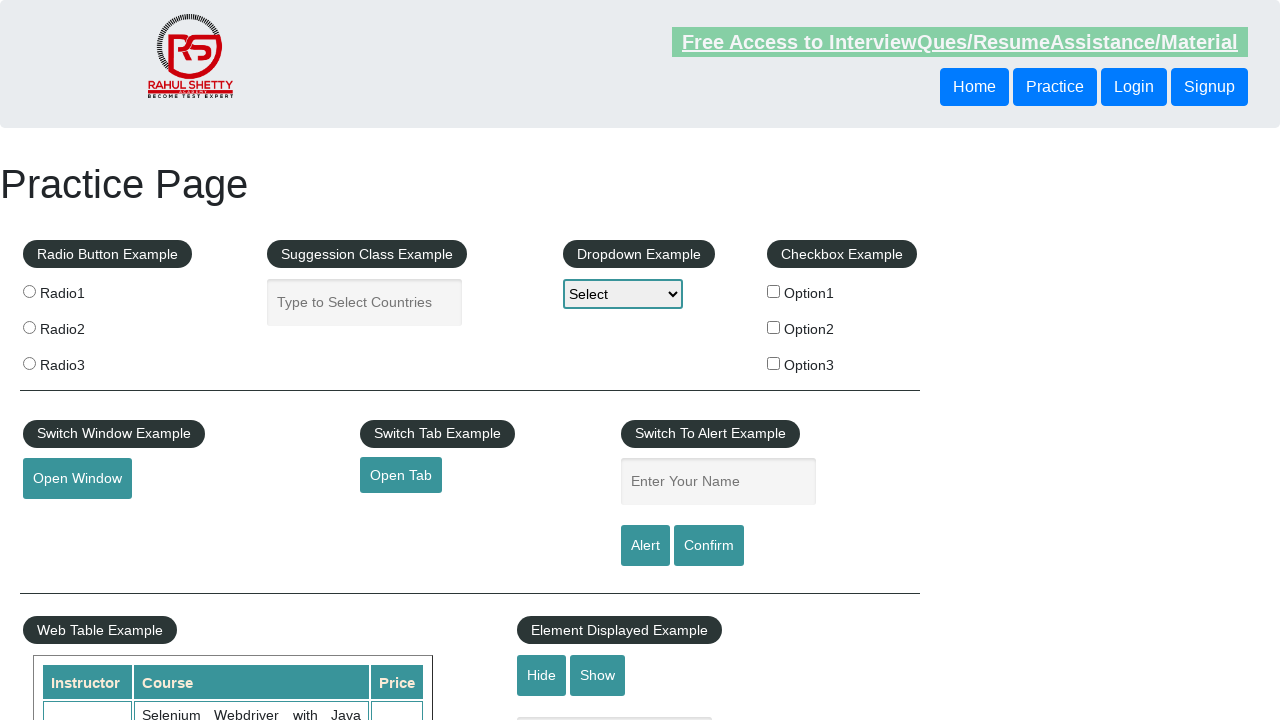

Asserted that footer links are present
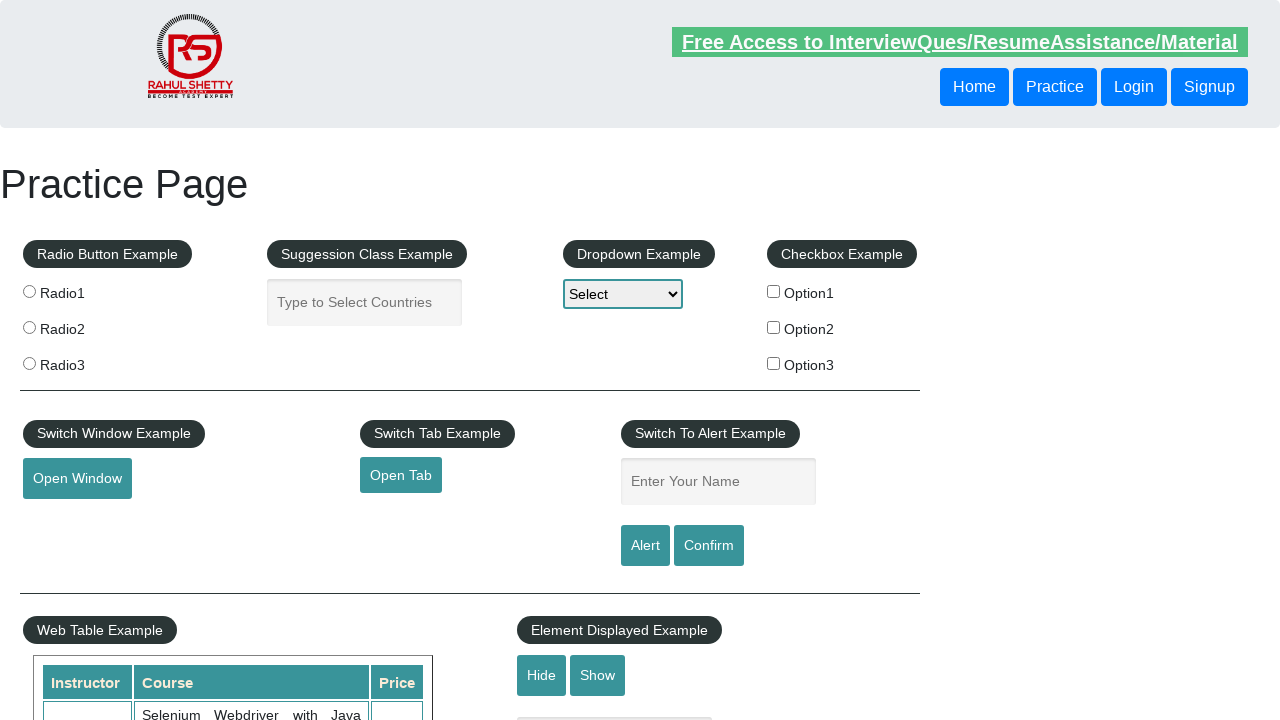

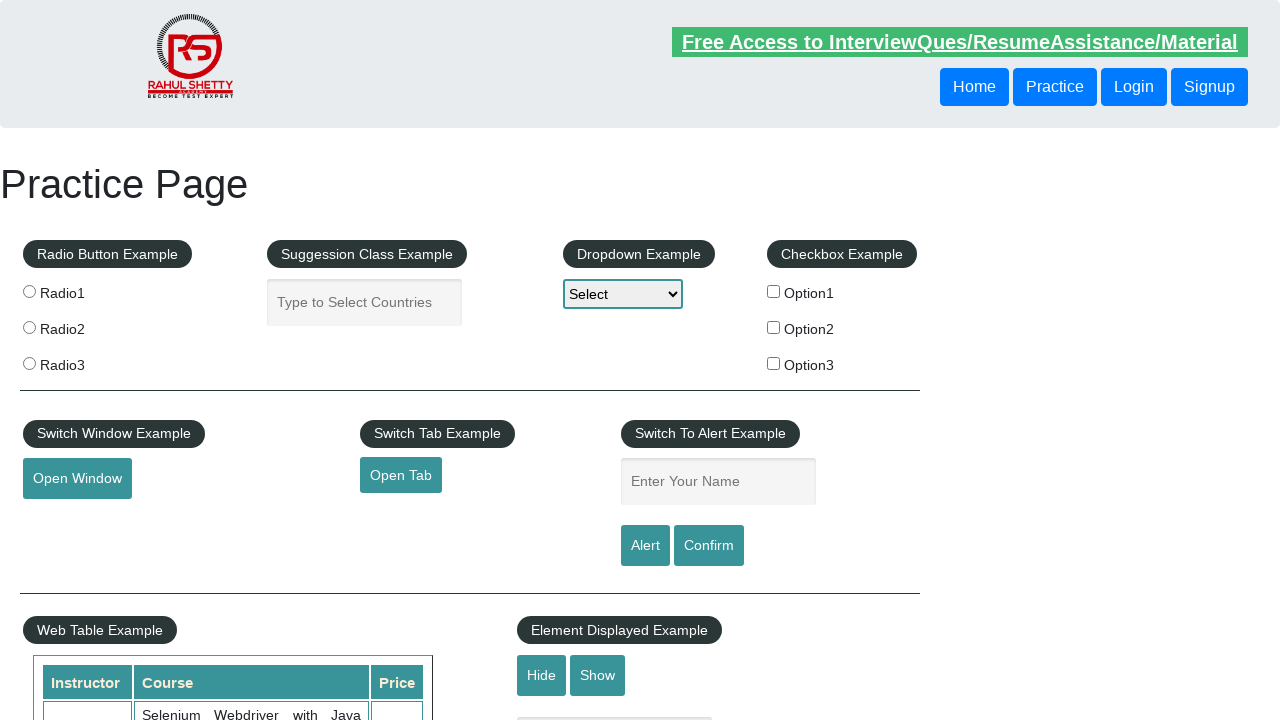